Tests that the counter displays the current number of todo items as items are added

Starting URL: https://demo.playwright.dev/todomvc

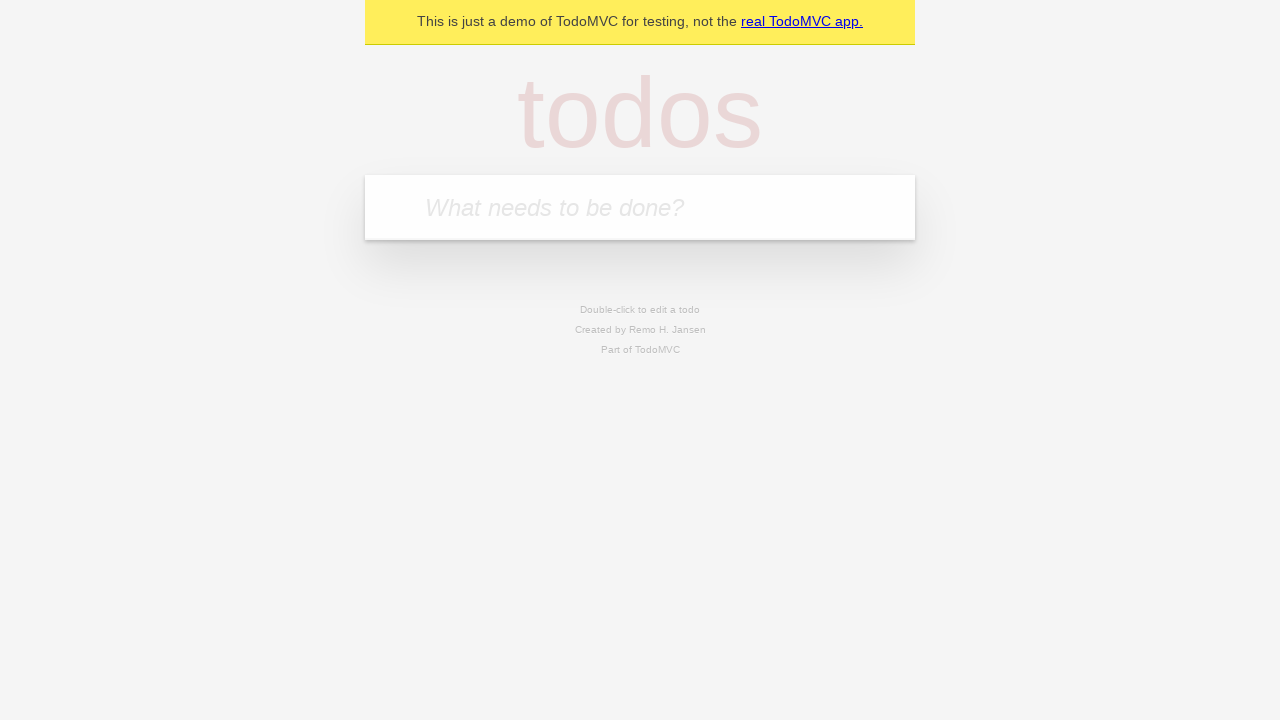

Located the 'What needs to be done?' input field
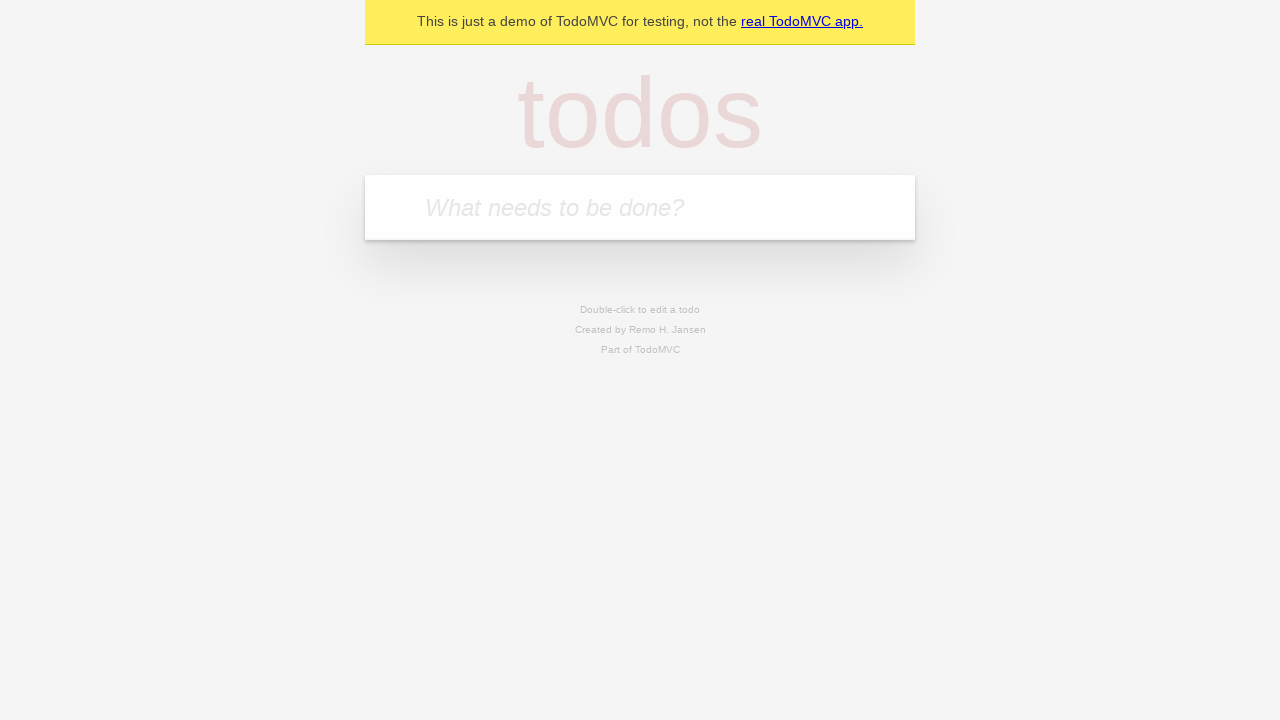

Filled todo input with 'buy some cheese' on internal:attr=[placeholder="What needs to be done?"i]
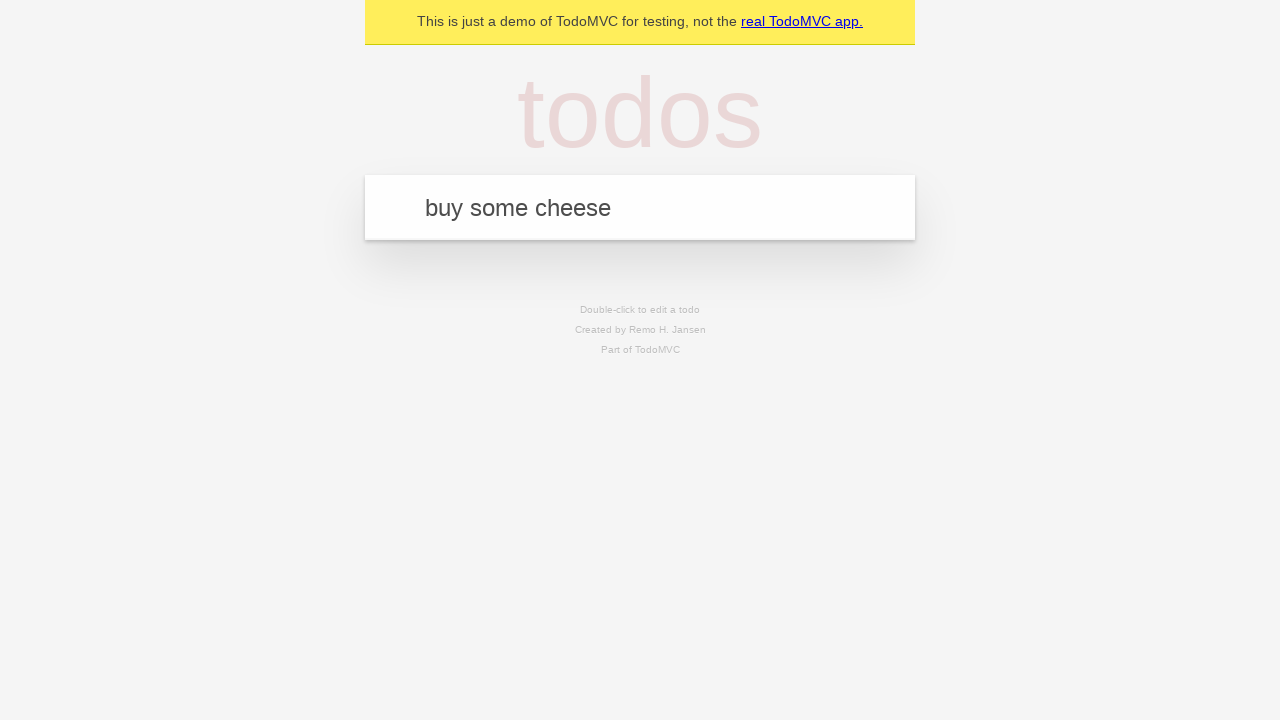

Pressed Enter to create the first todo item on internal:attr=[placeholder="What needs to be done?"i]
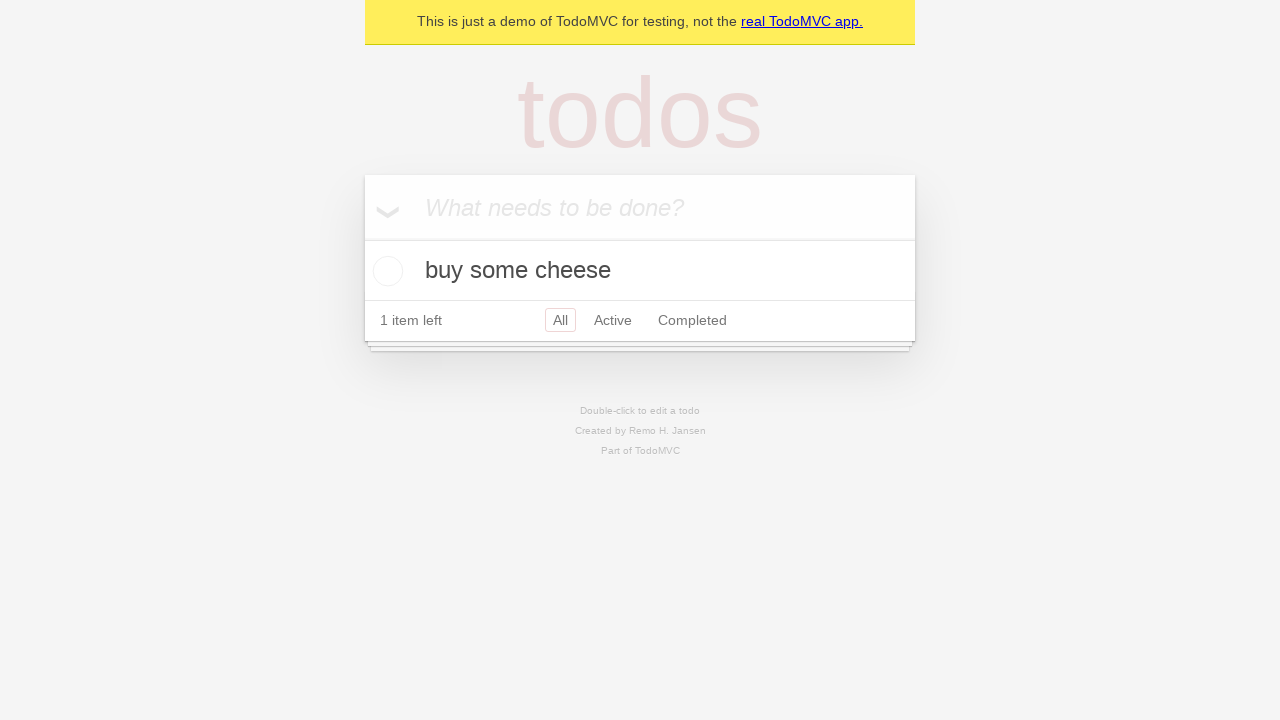

Todo counter element appeared after adding first item
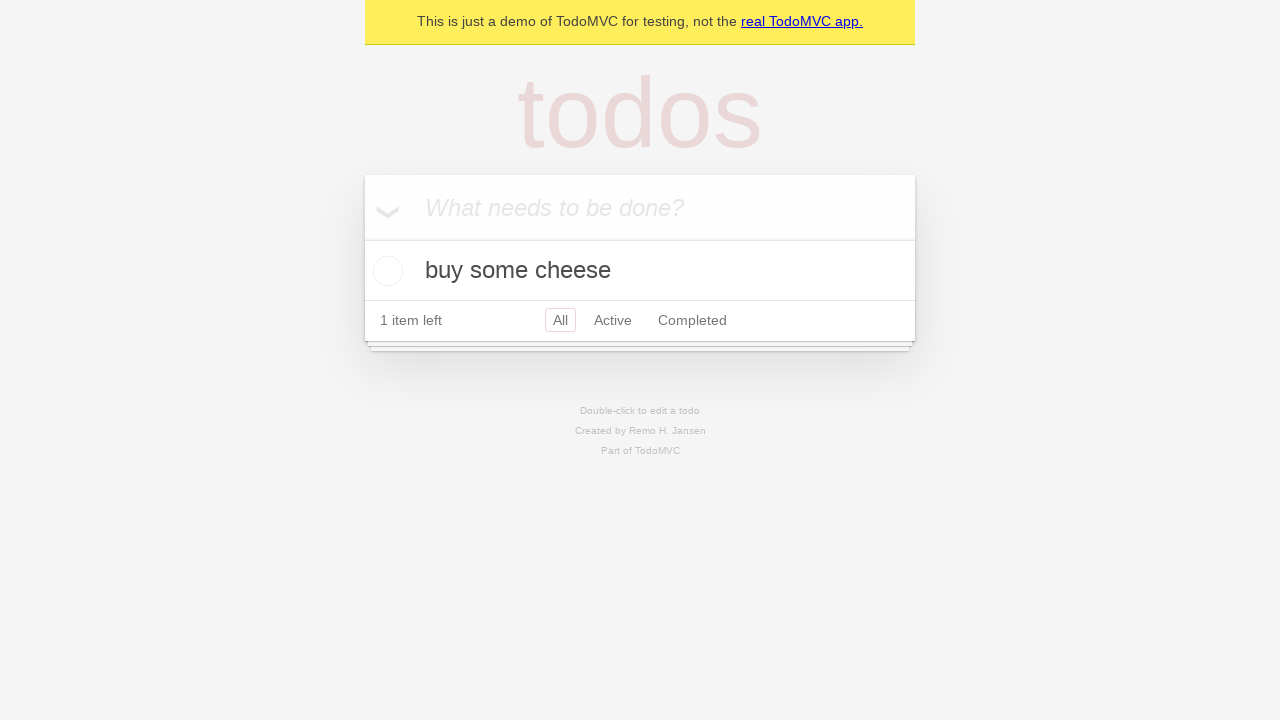

Filled todo input with 'feed the cat' on internal:attr=[placeholder="What needs to be done?"i]
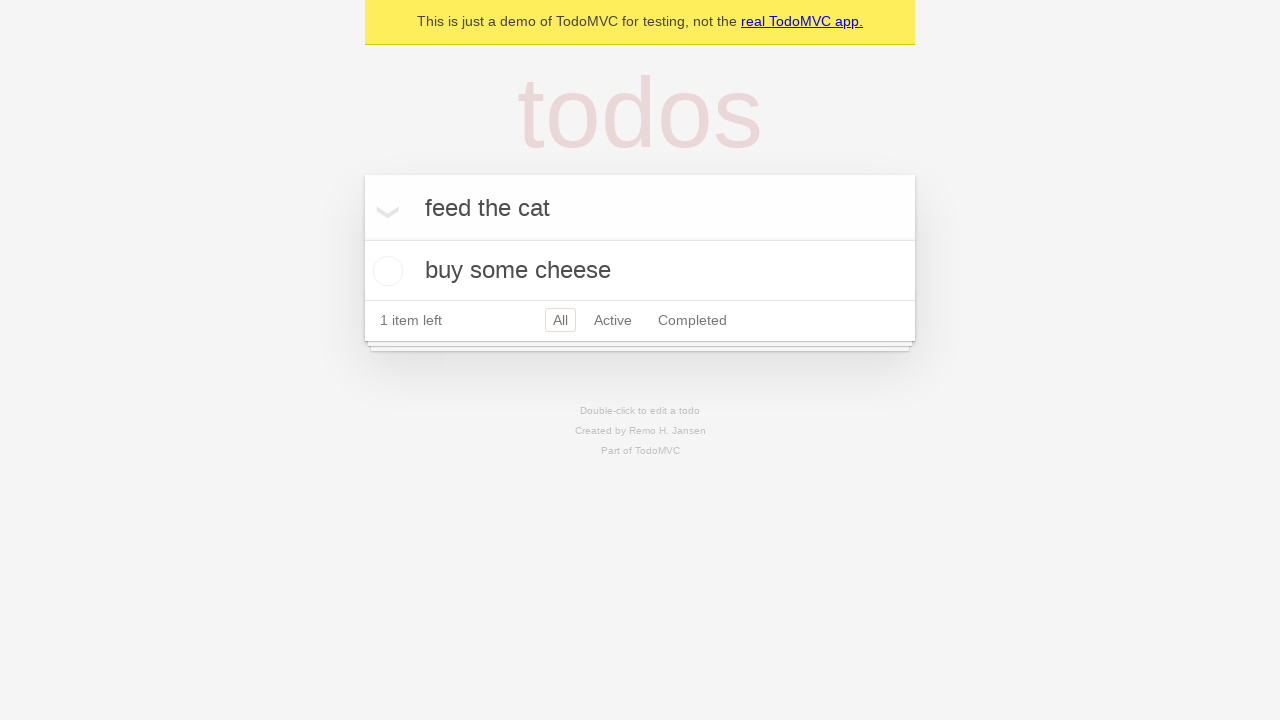

Pressed Enter to create the second todo item on internal:attr=[placeholder="What needs to be done?"i]
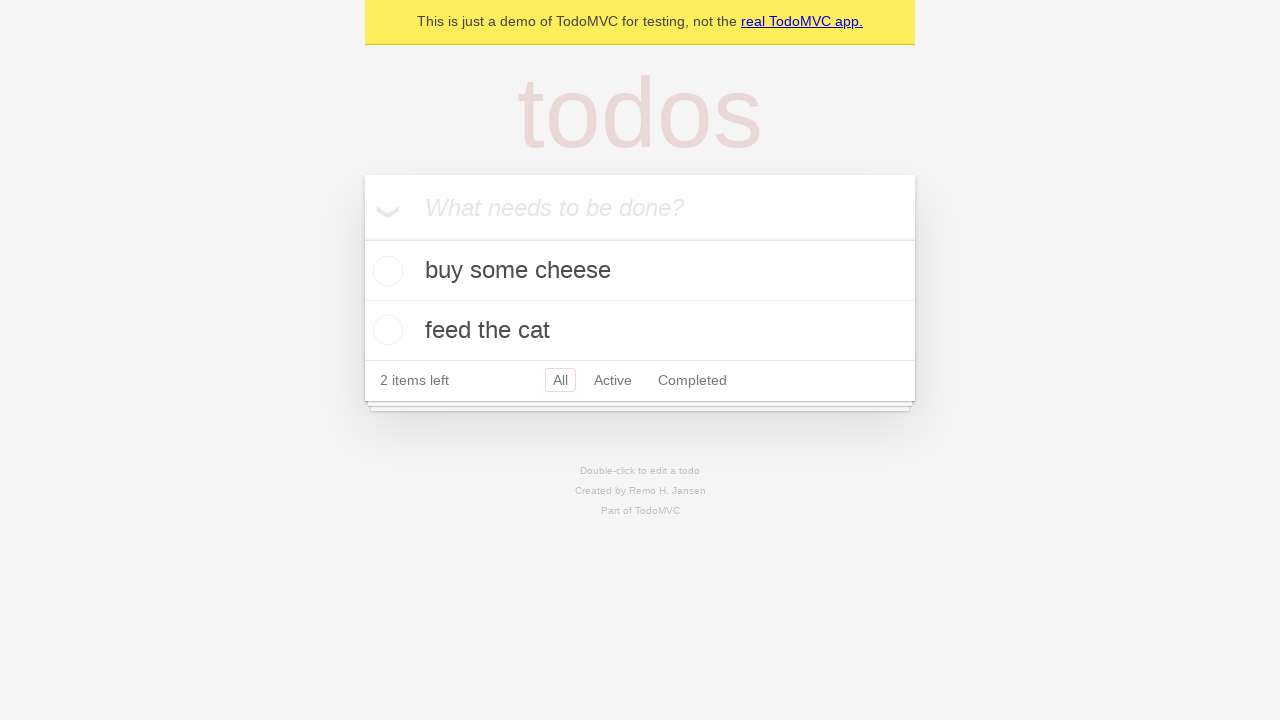

Counter updated to display '2 items left'
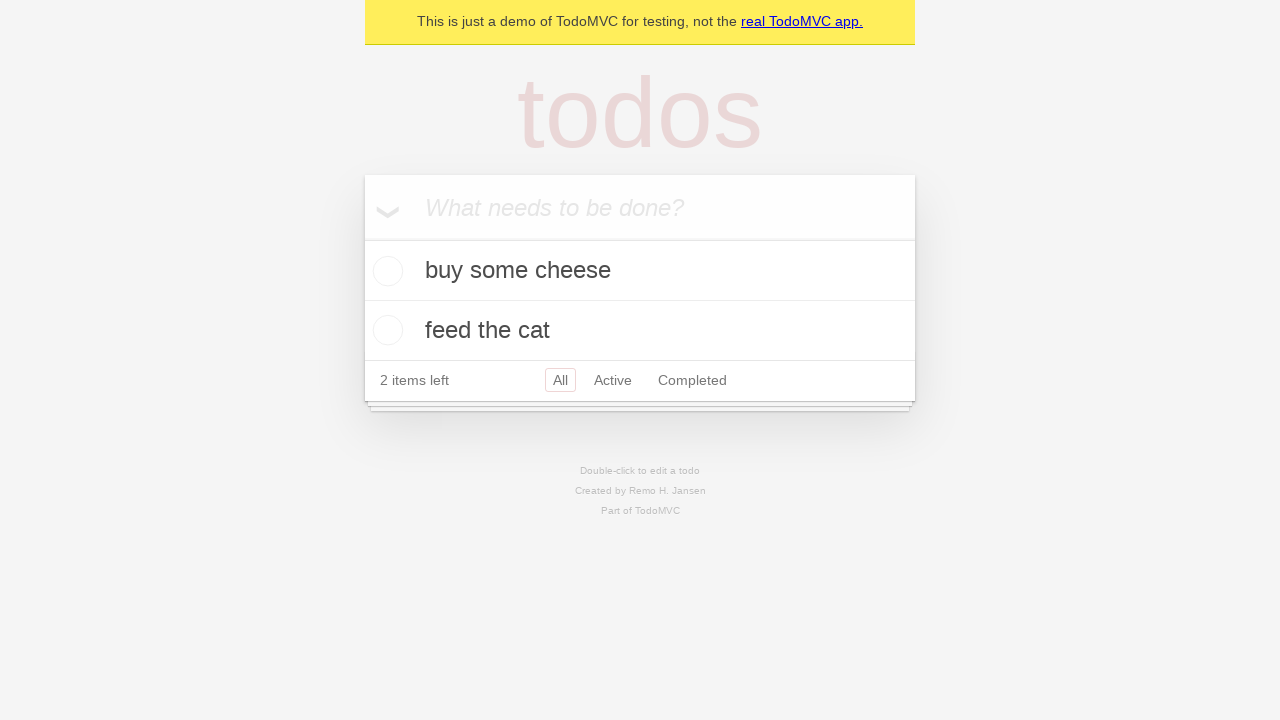

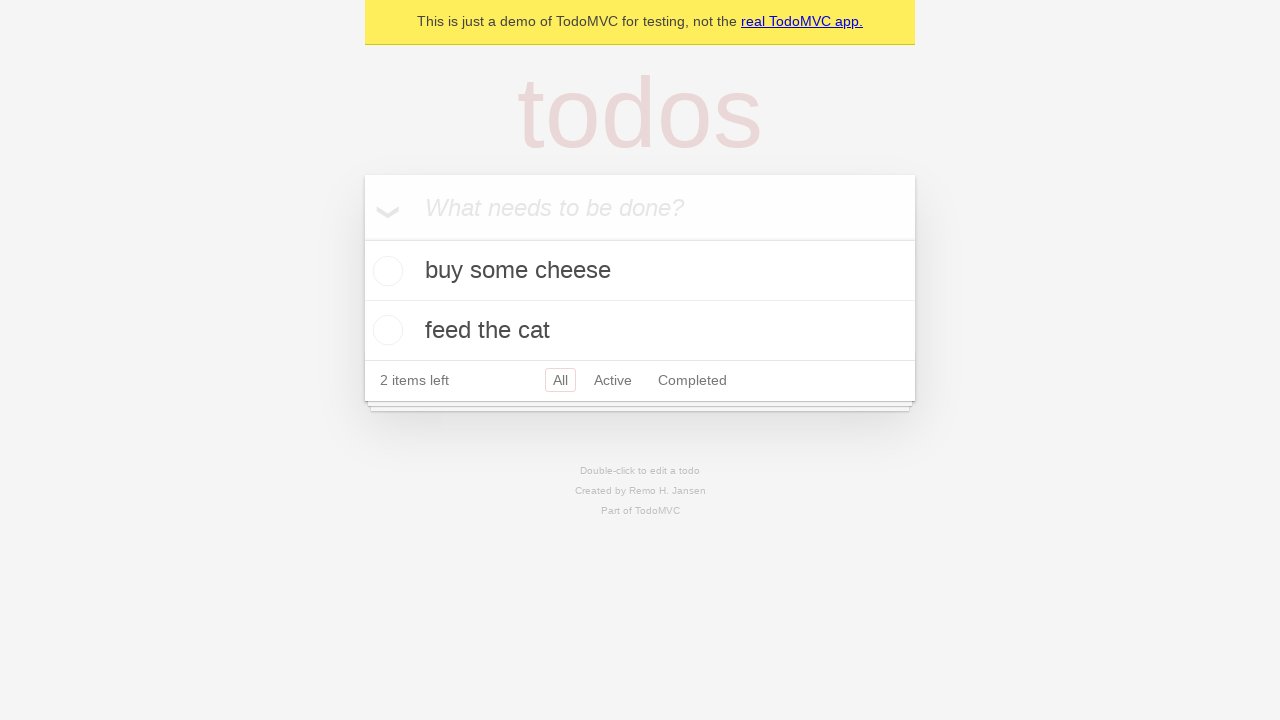